Tests that the Clear completed button is hidden when there are no completed items

Starting URL: https://demo.playwright.dev/todomvc

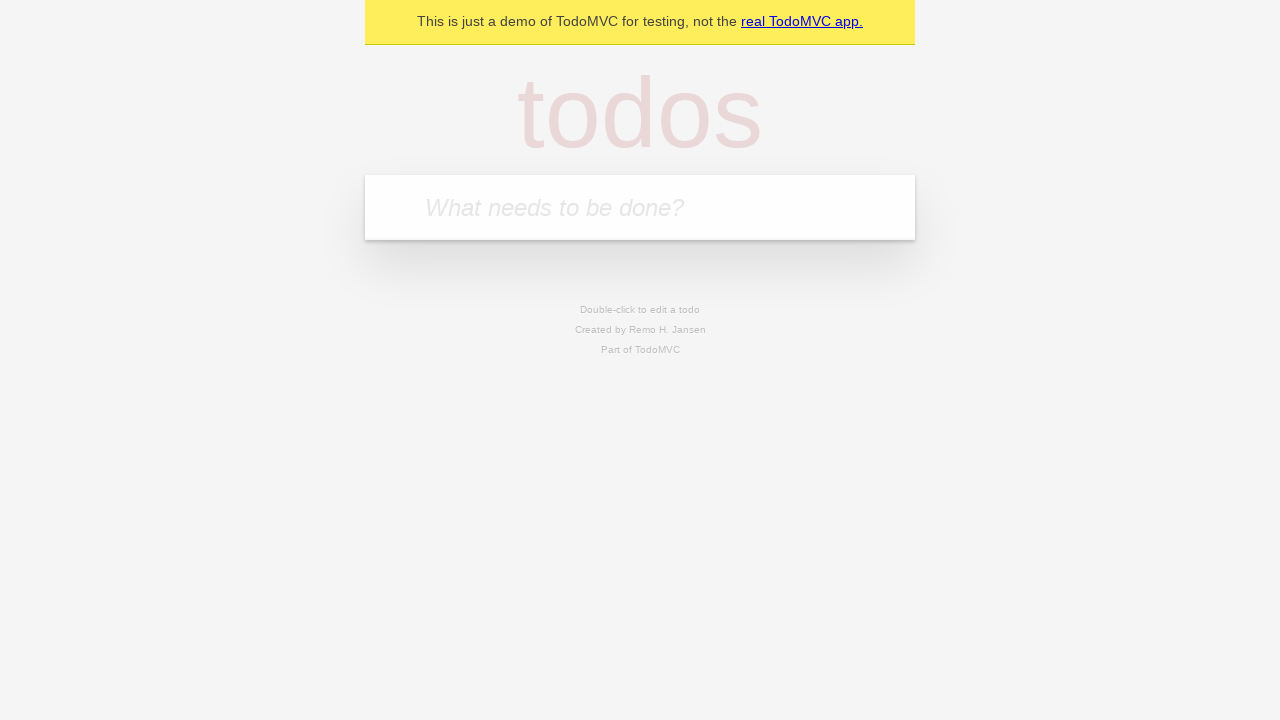

Located the 'What needs to be done?' input field
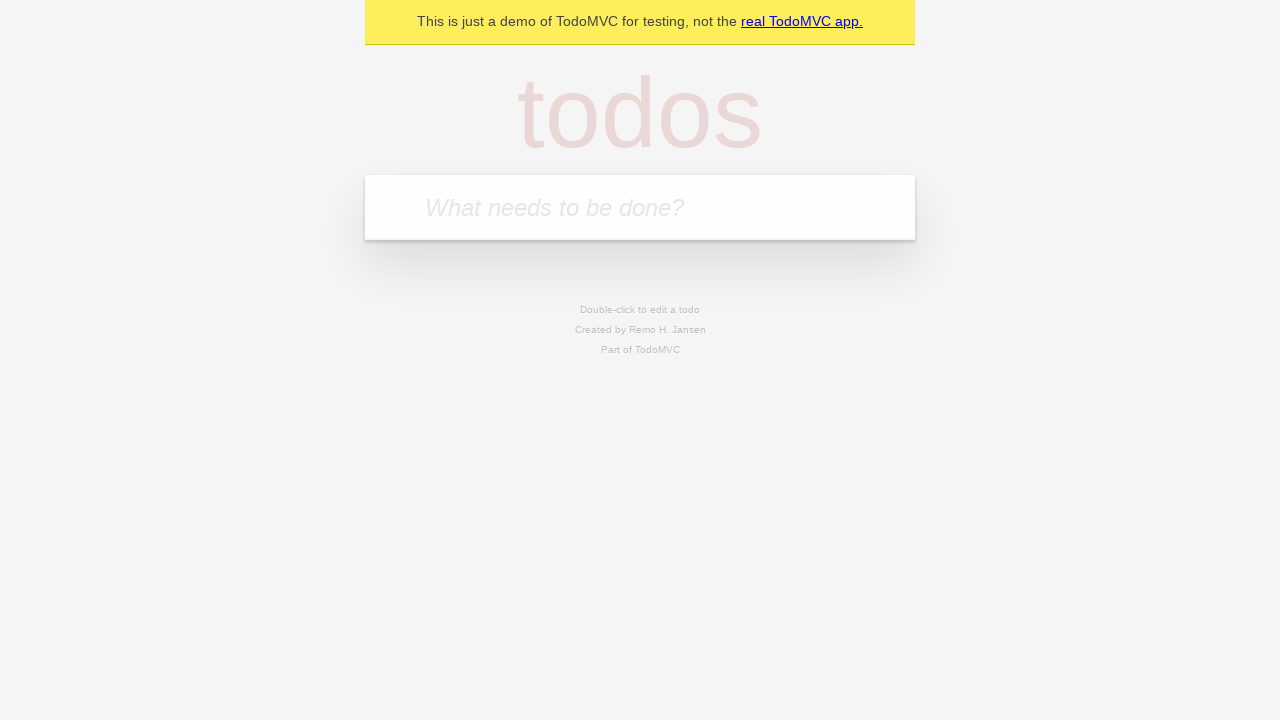

Filled todo input with 'buy some cheese' on internal:attr=[placeholder="What needs to be done?"i]
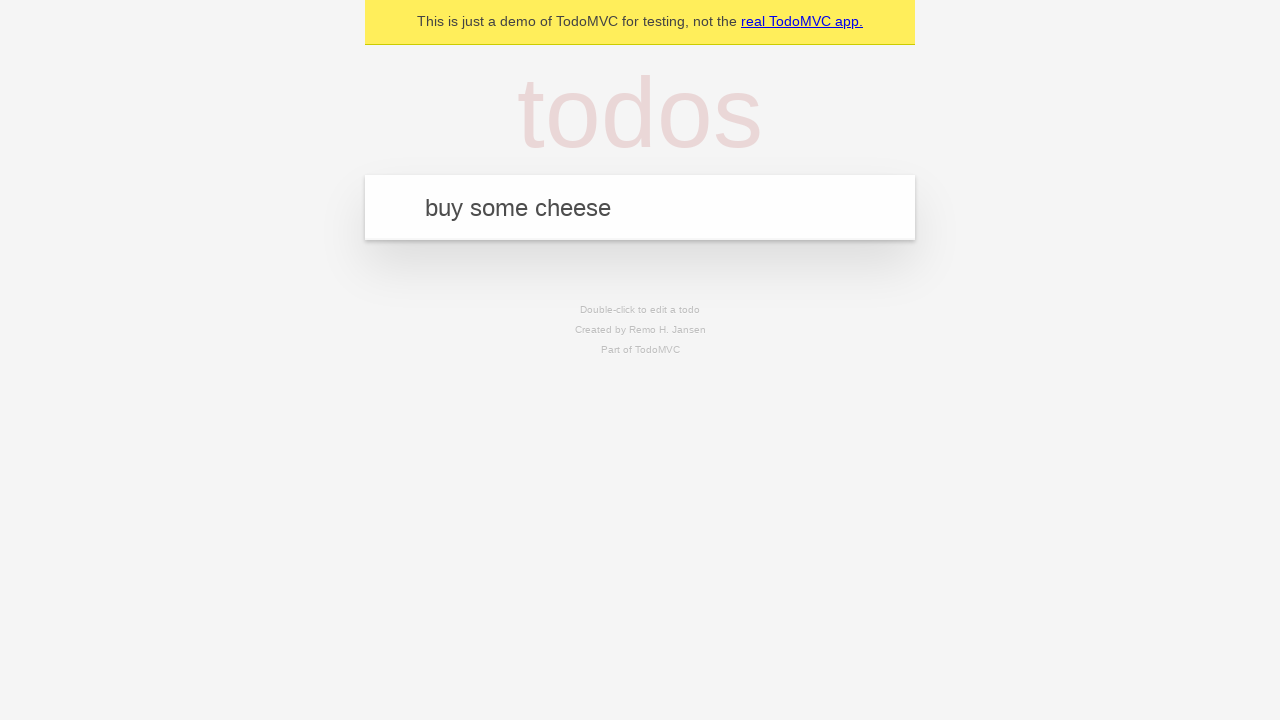

Pressed Enter to create todo 'buy some cheese' on internal:attr=[placeholder="What needs to be done?"i]
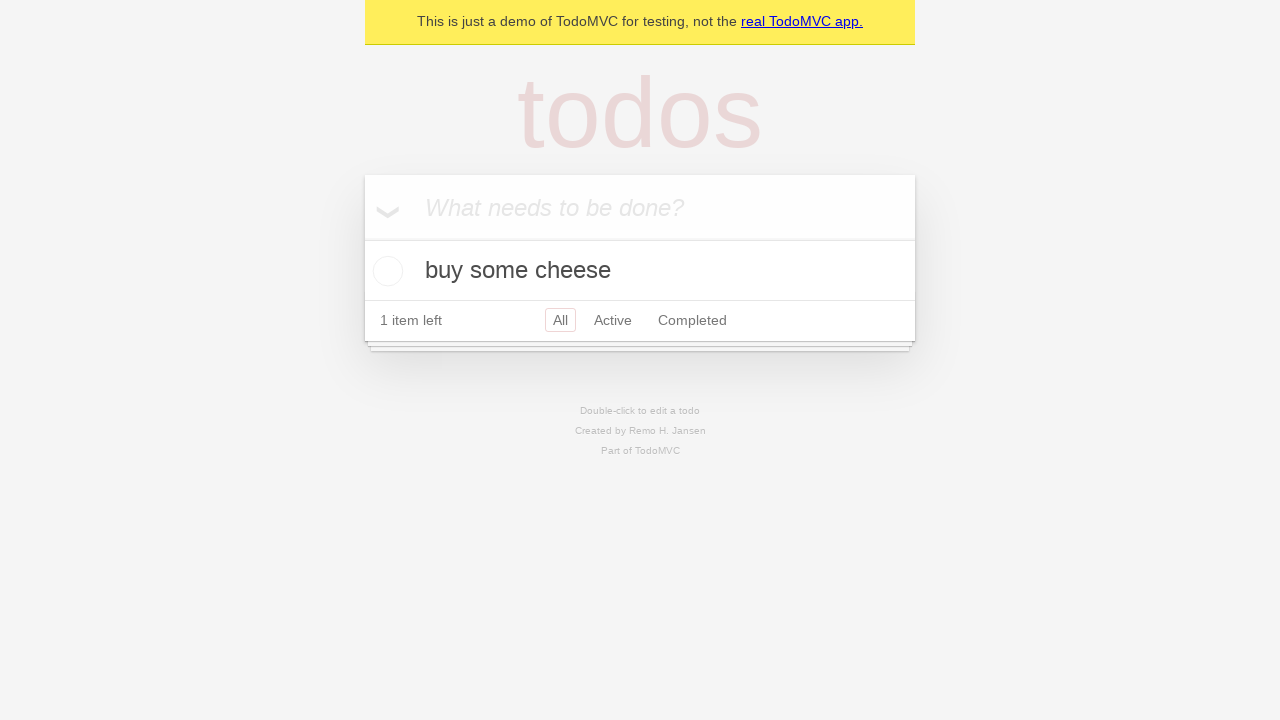

Filled todo input with 'feed the cat' on internal:attr=[placeholder="What needs to be done?"i]
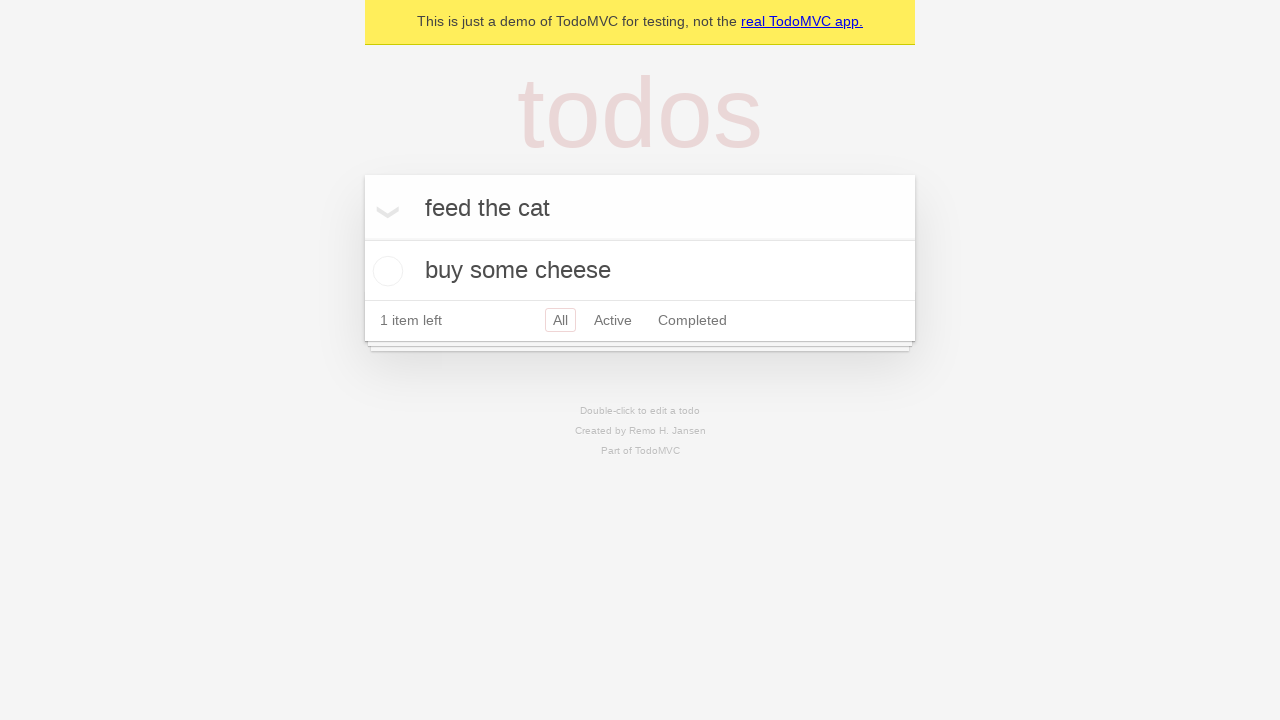

Pressed Enter to create todo 'feed the cat' on internal:attr=[placeholder="What needs to be done?"i]
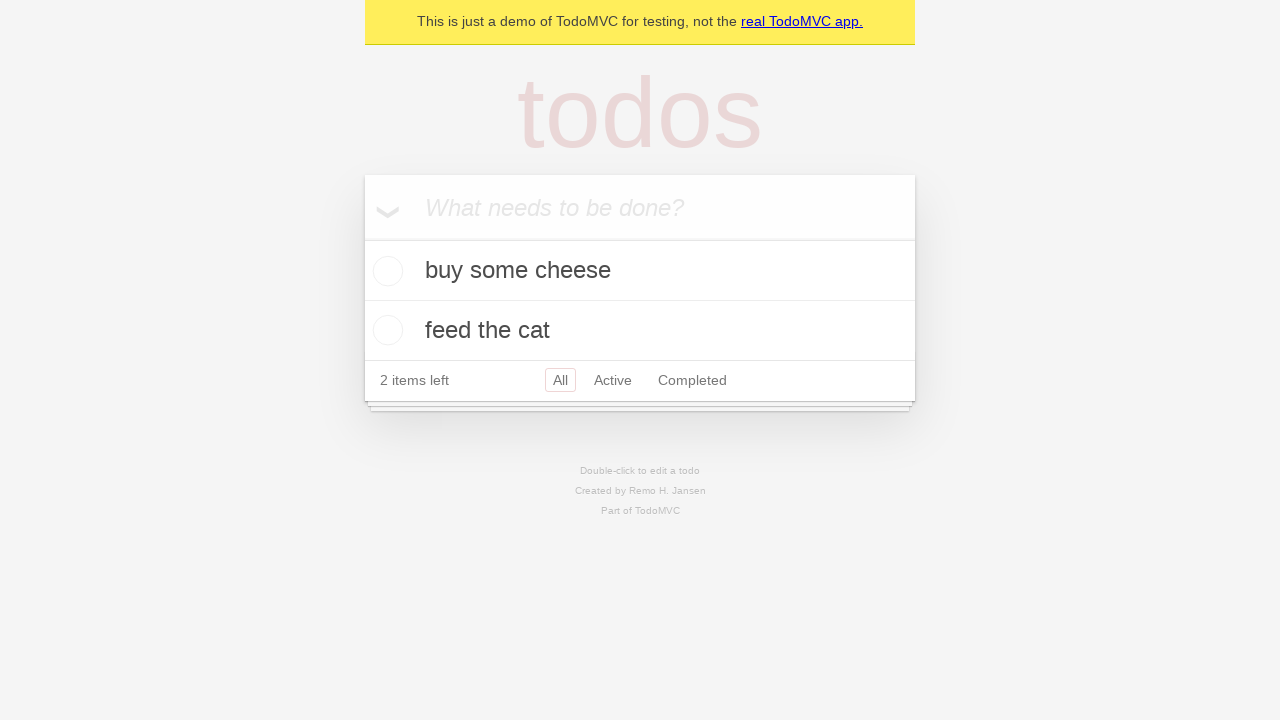

Filled todo input with 'book a doctors appointment' on internal:attr=[placeholder="What needs to be done?"i]
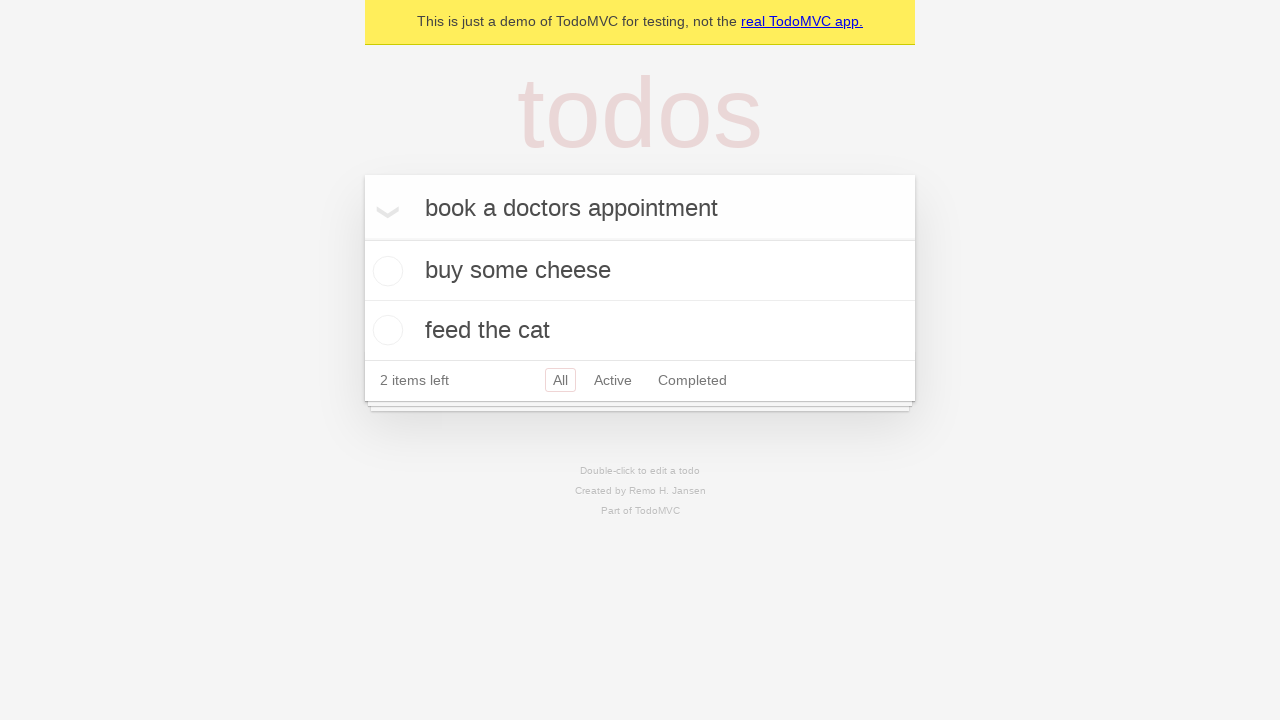

Pressed Enter to create todo 'book a doctors appointment' on internal:attr=[placeholder="What needs to be done?"i]
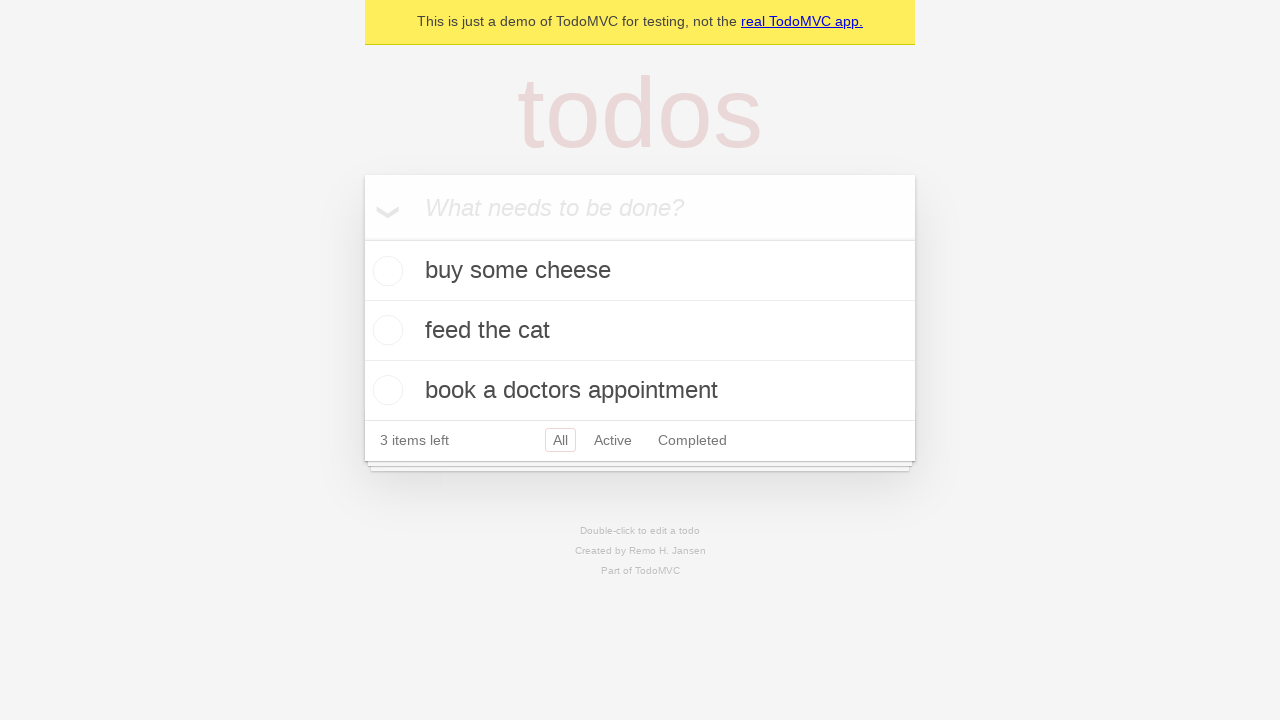

Waited for all three todo items to be created
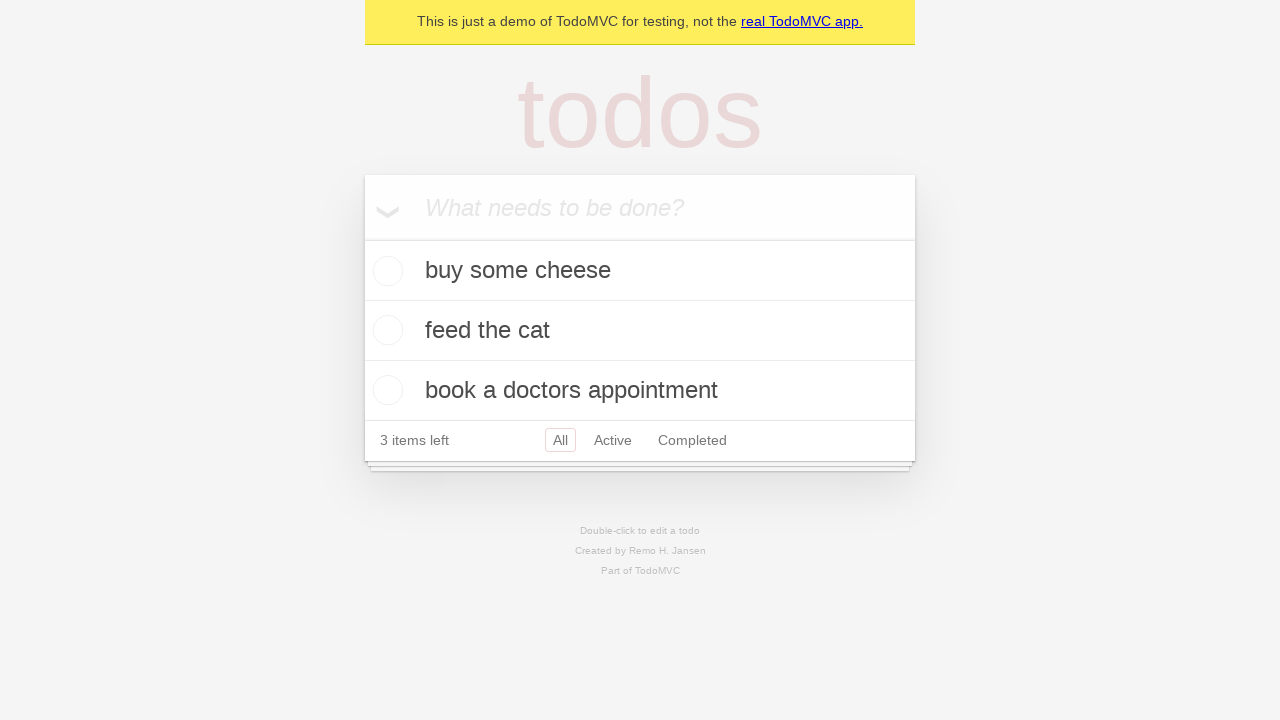

Checked the first todo item as completed at (385, 271) on .todo-list li .toggle >> nth=0
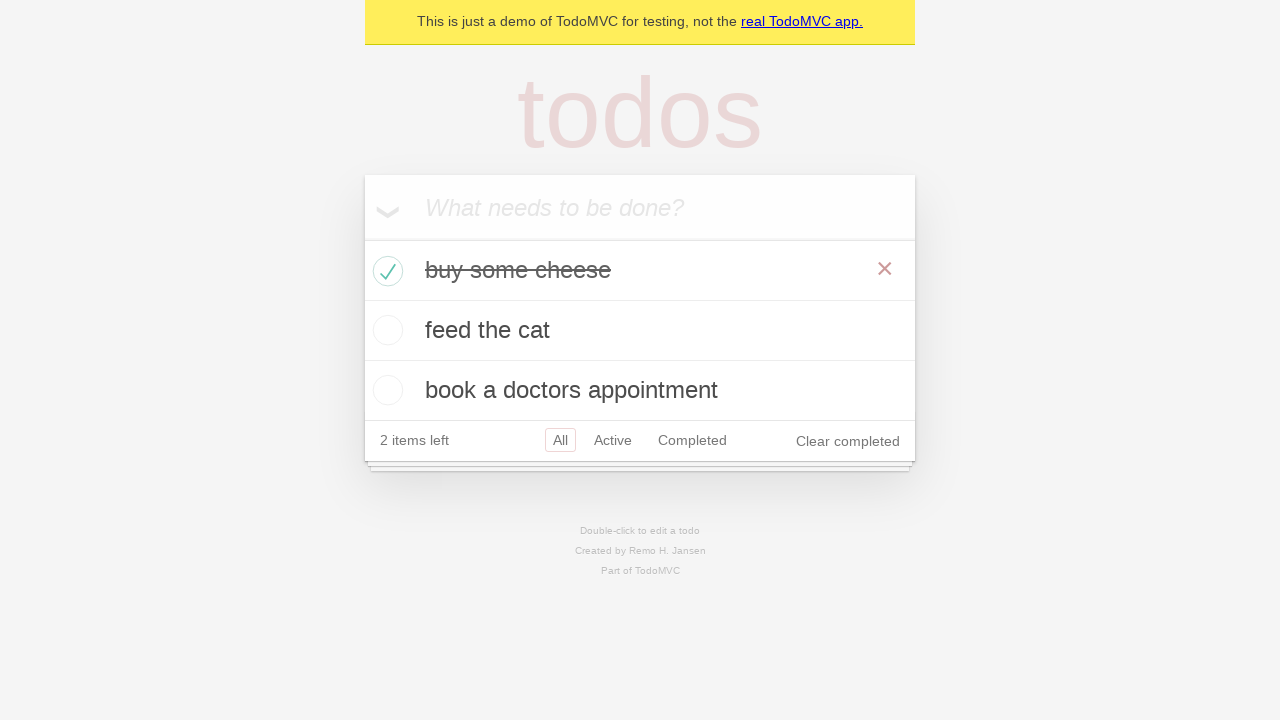

Clicked 'Clear completed' button to remove completed items at (848, 441) on internal:role=button[name="Clear completed"i]
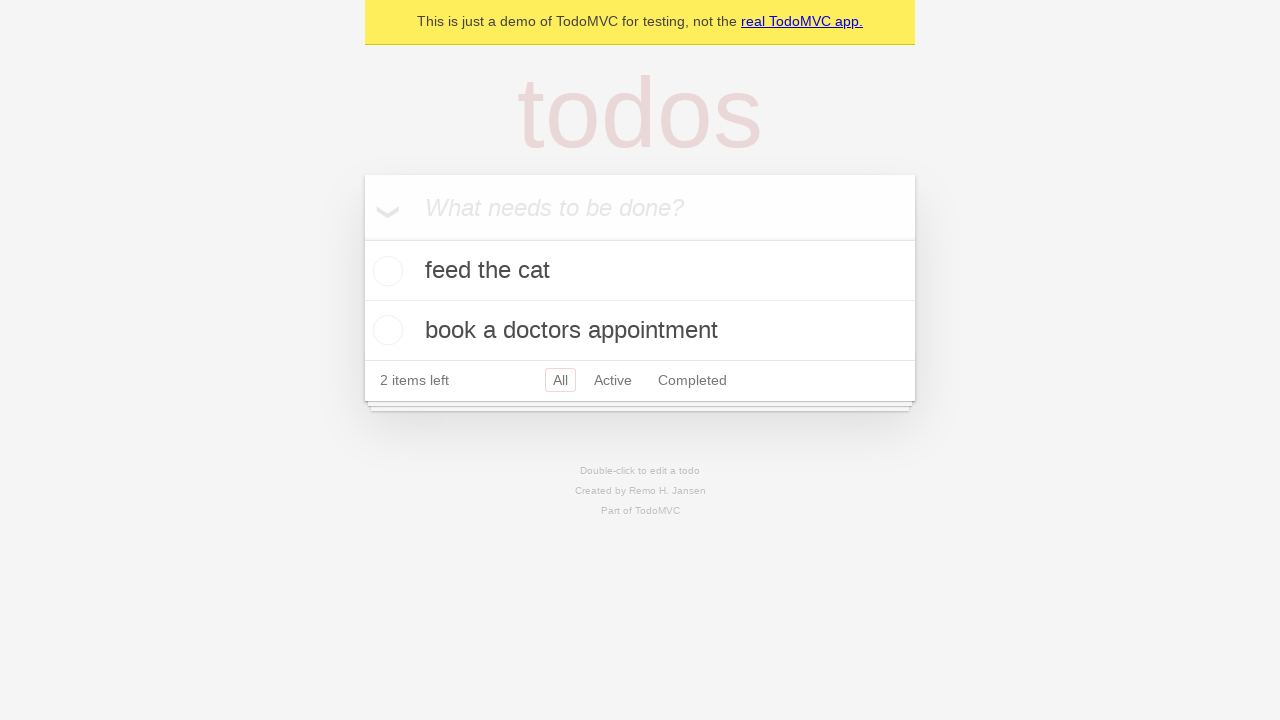

Waited for UI to update after clearing completed items
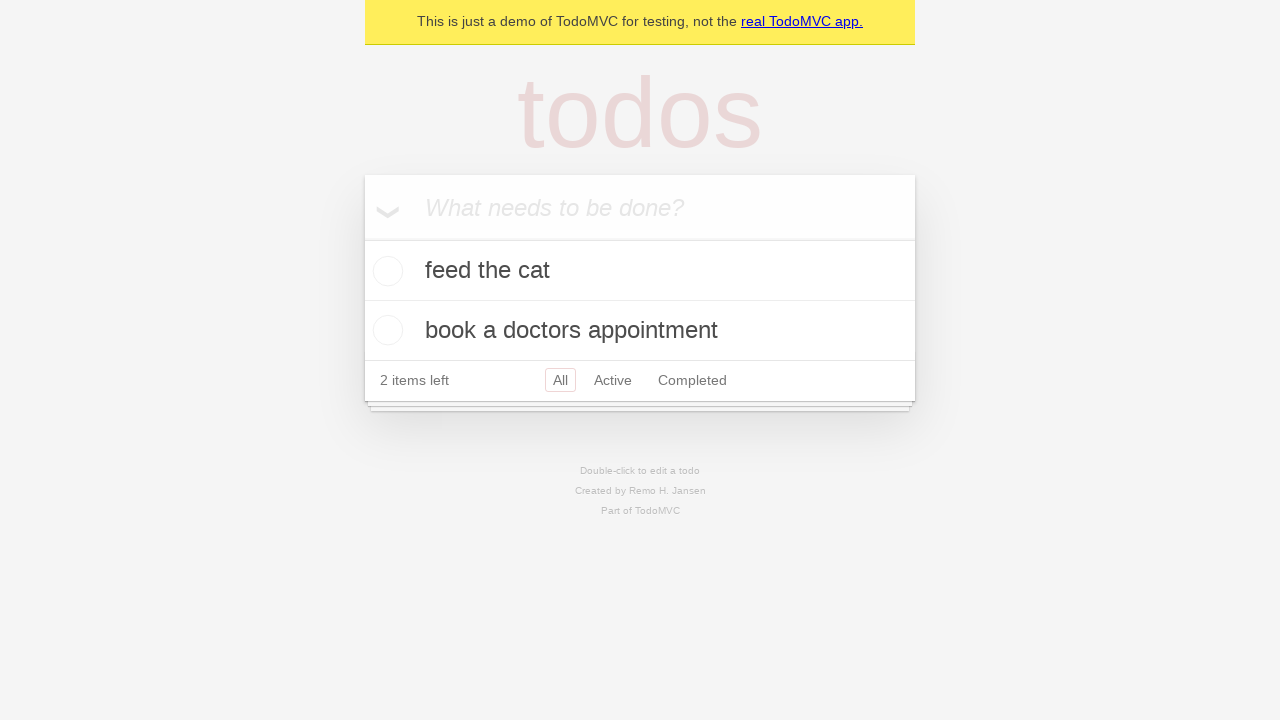

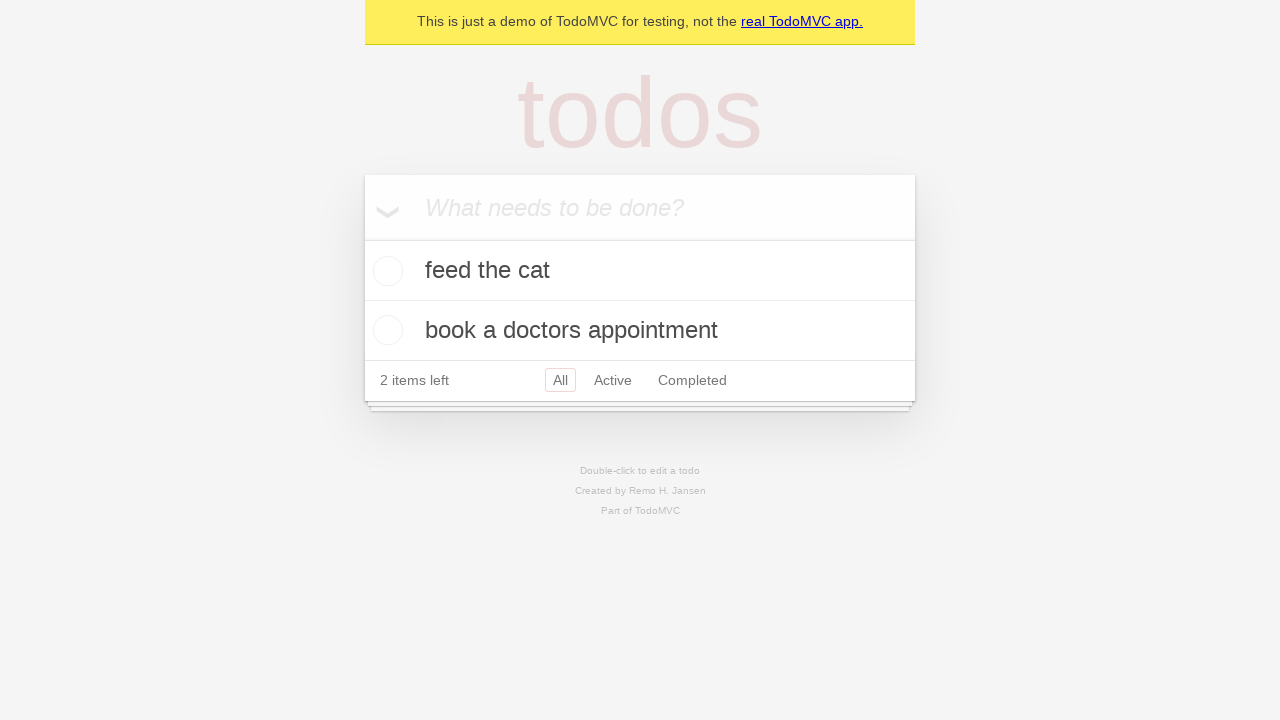